Tests that navigating to the 'active' route via URL shows only active (non-completed) todos

Starting URL: https://todomvc.com/examples/typescript-angular/#/

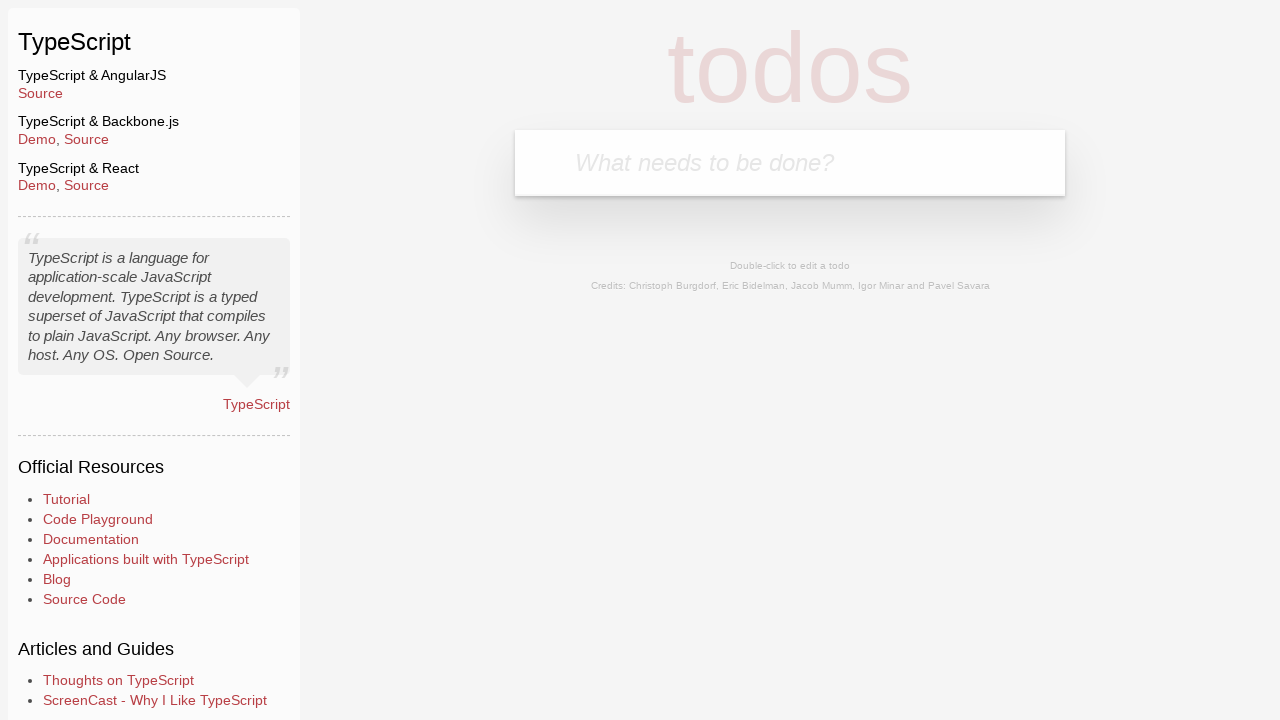

Filled new todo input with 'Example1' on .new-todo
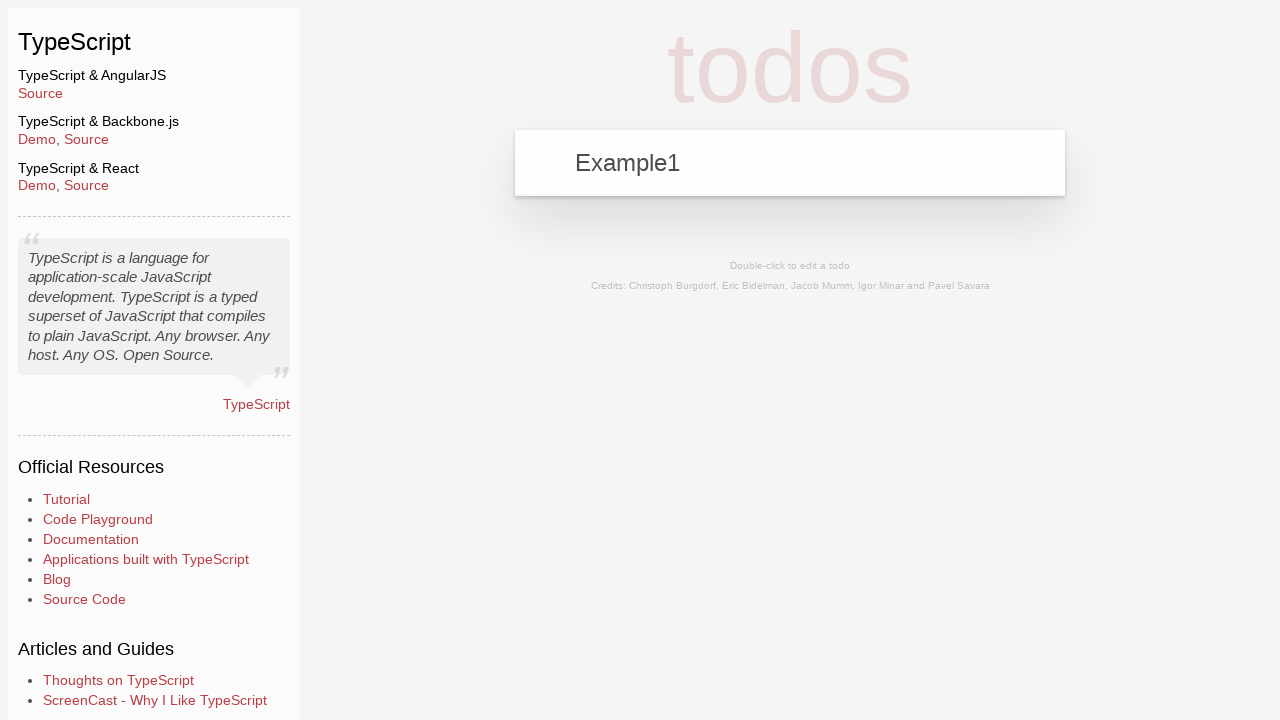

Pressed Enter to add first todo on .new-todo
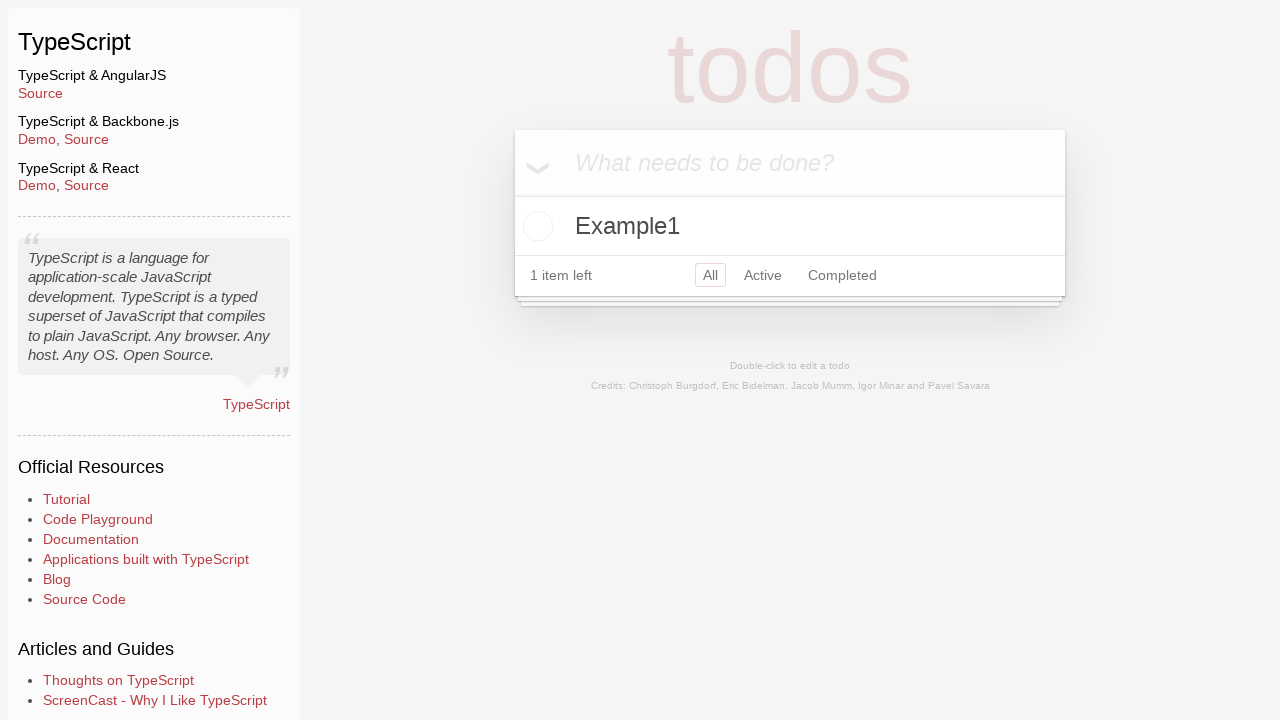

Filled new todo input with 'Example2' on .new-todo
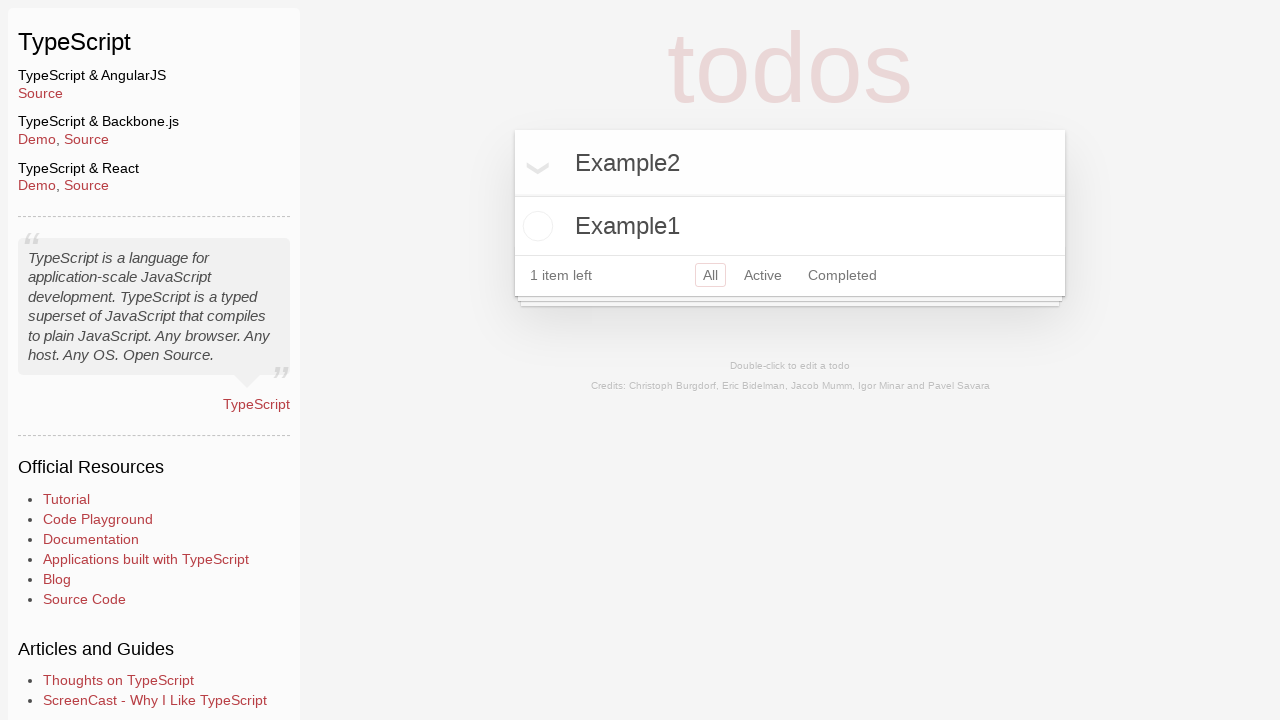

Pressed Enter to add second todo on .new-todo
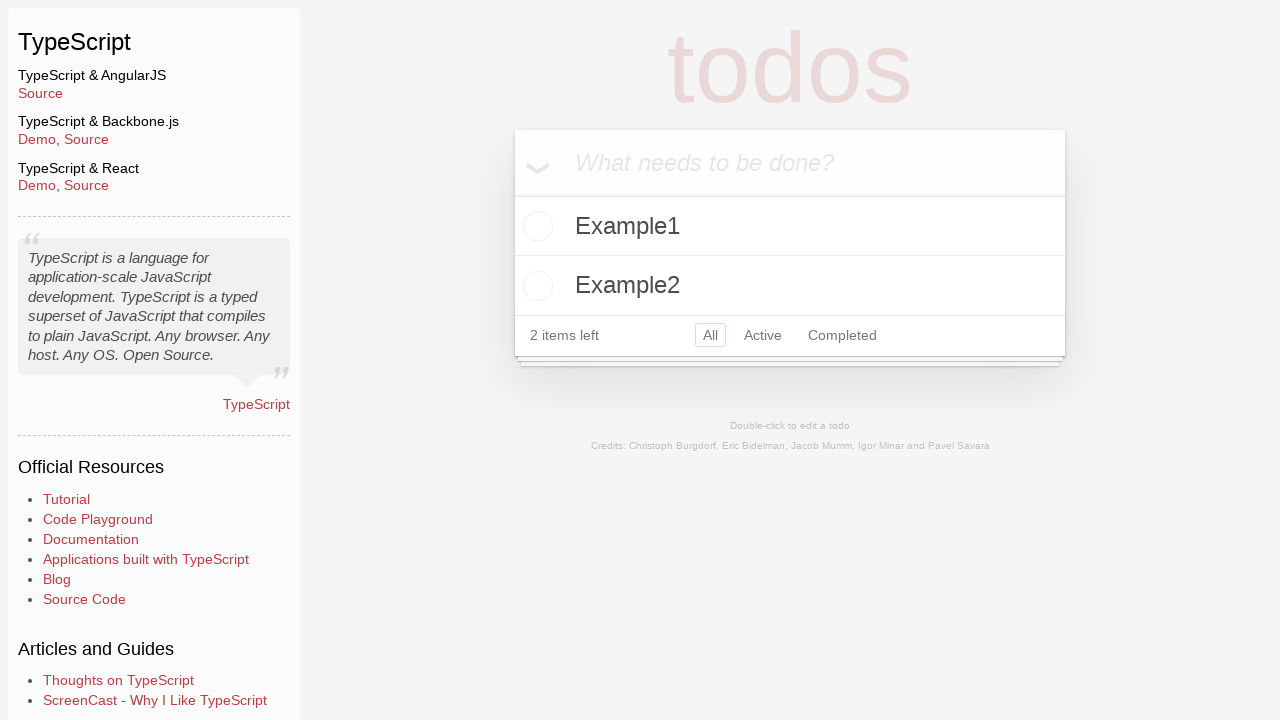

Clicked toggle to mark Example2 as completed at (535, 286) on li:has-text('Example2') .toggle
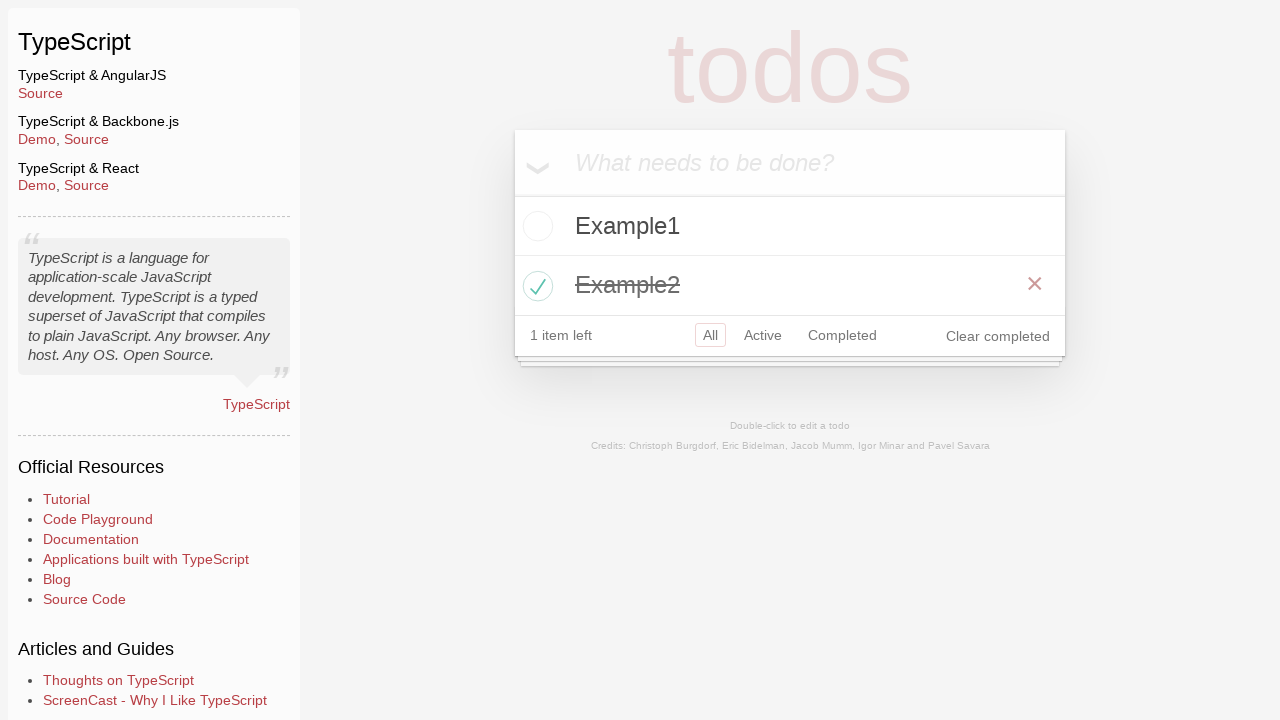

Navigated to active route via URL
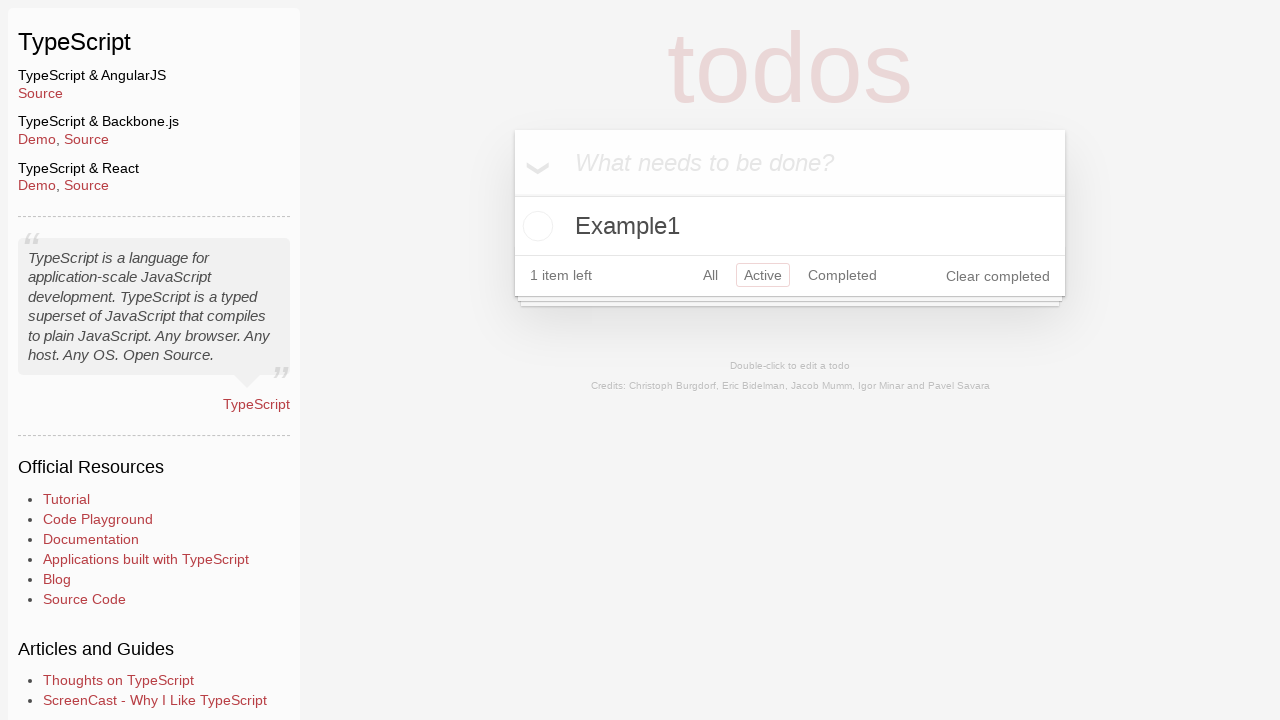

Verified Example1 is visible in active todos list
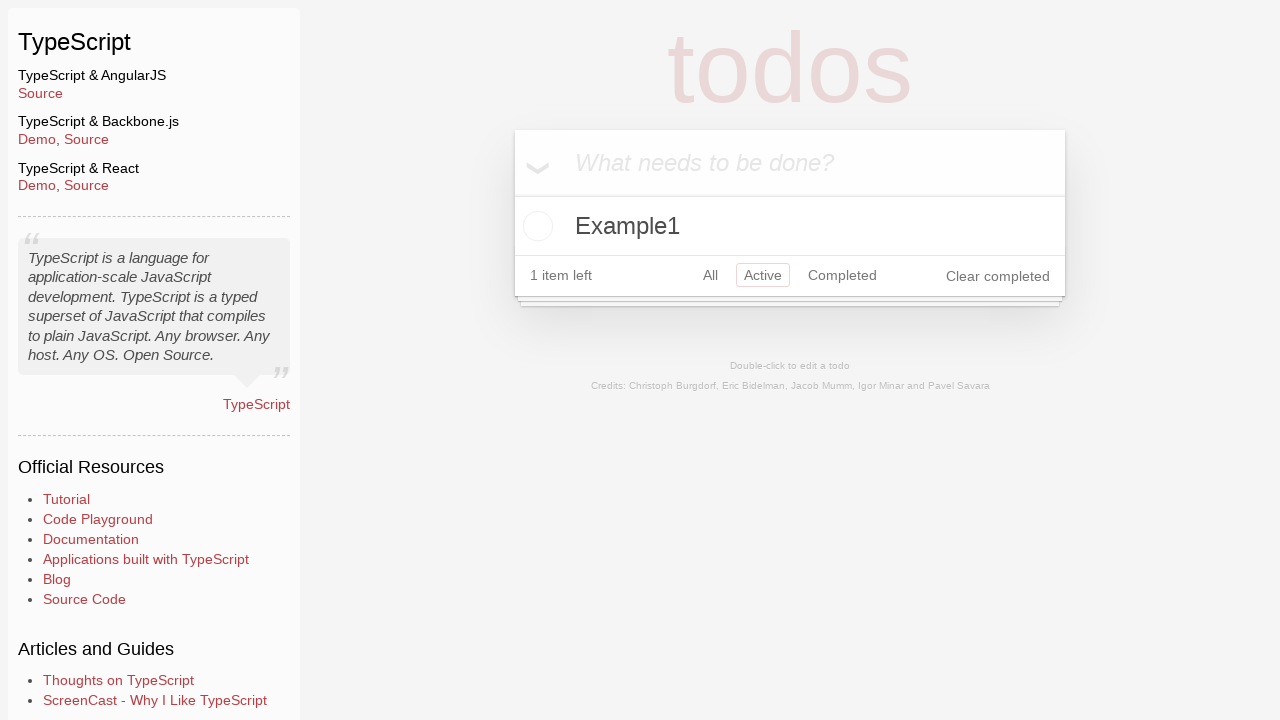

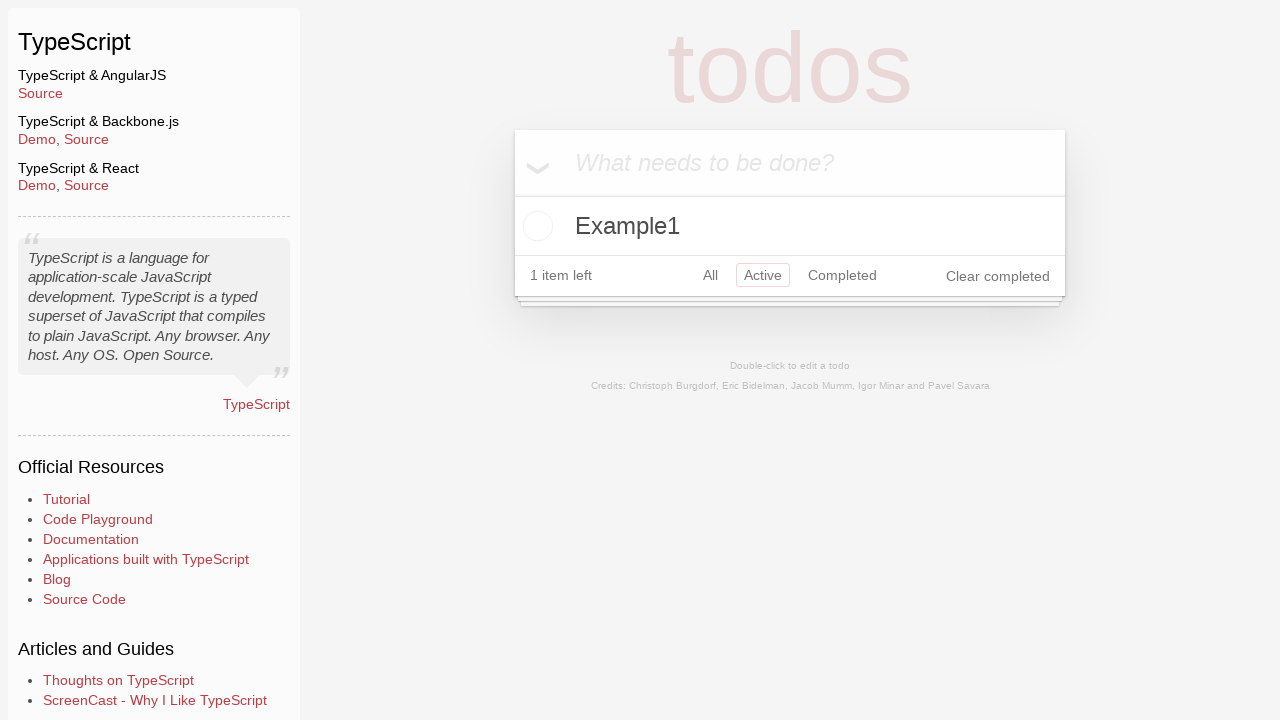